Opens the Tutorials Ninja demo e-commerce website and maximizes the browser window. This is a basic navigation test to verify the page loads successfully.

Starting URL: http://tutorialsninja.com/demo

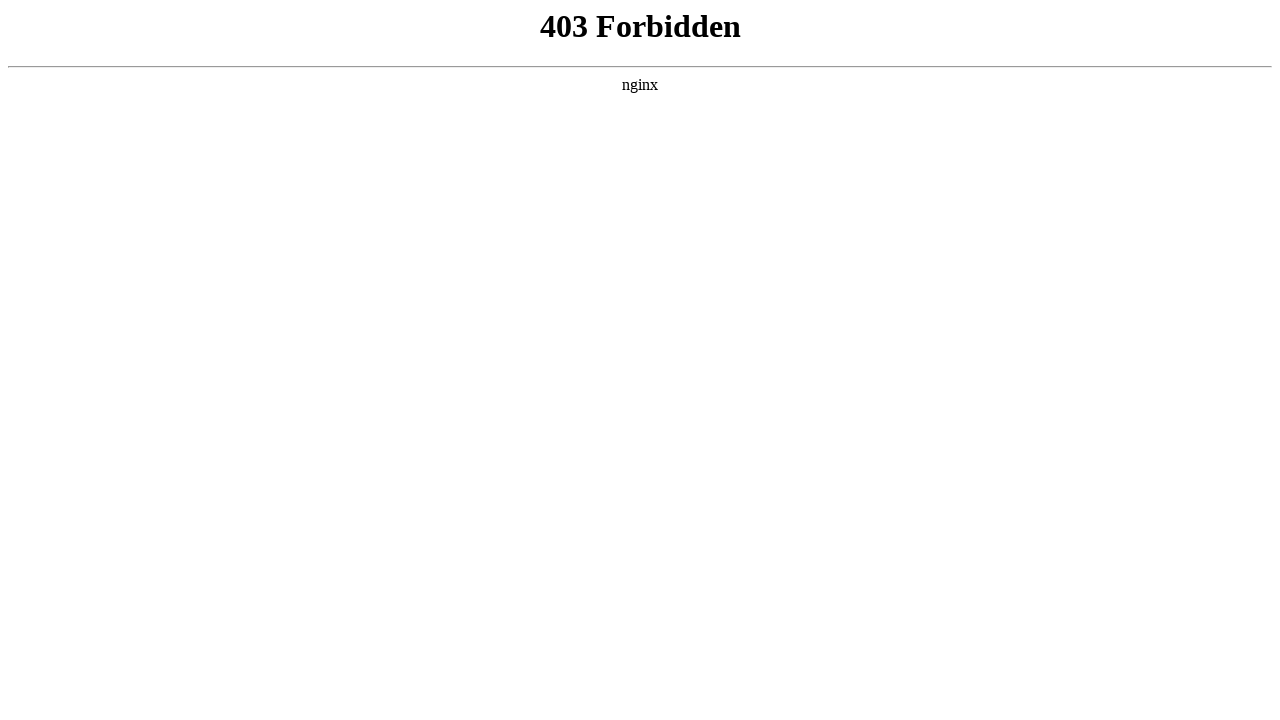

Navigated to Tutorials Ninja demo e-commerce website at http://tutorialsninja.com/demo
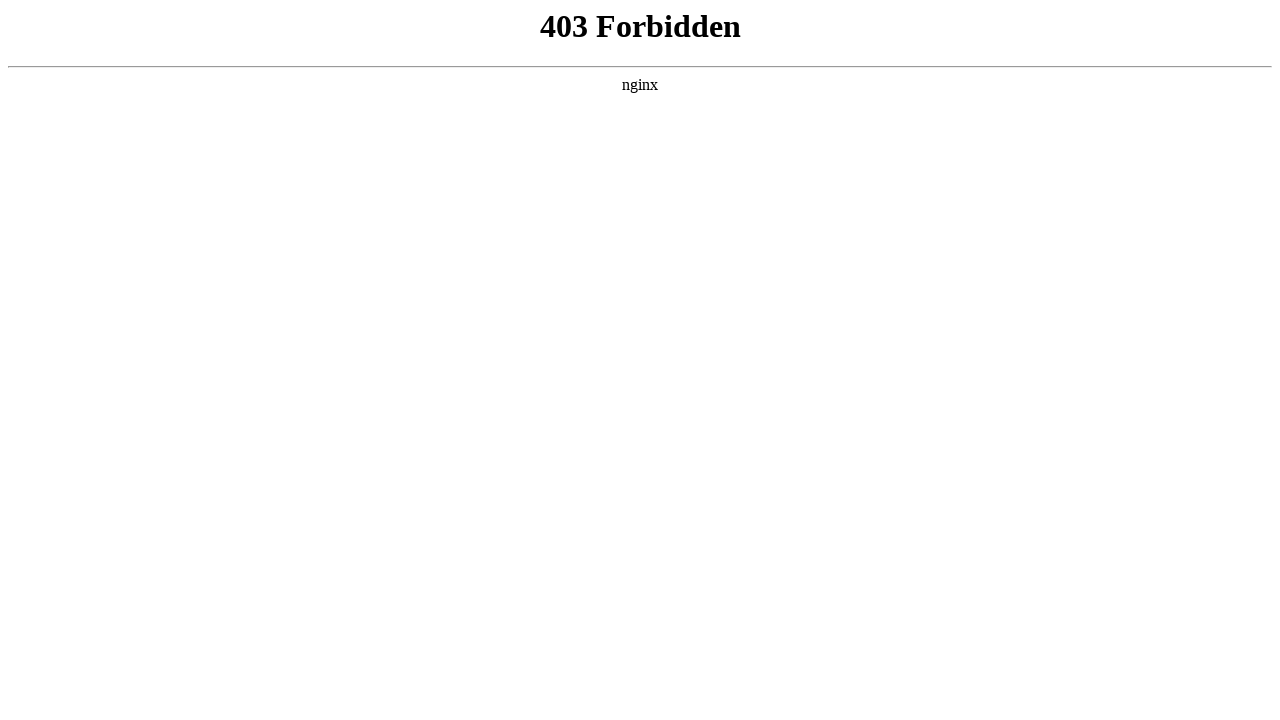

Maximized browser window to 1920x1080 resolution
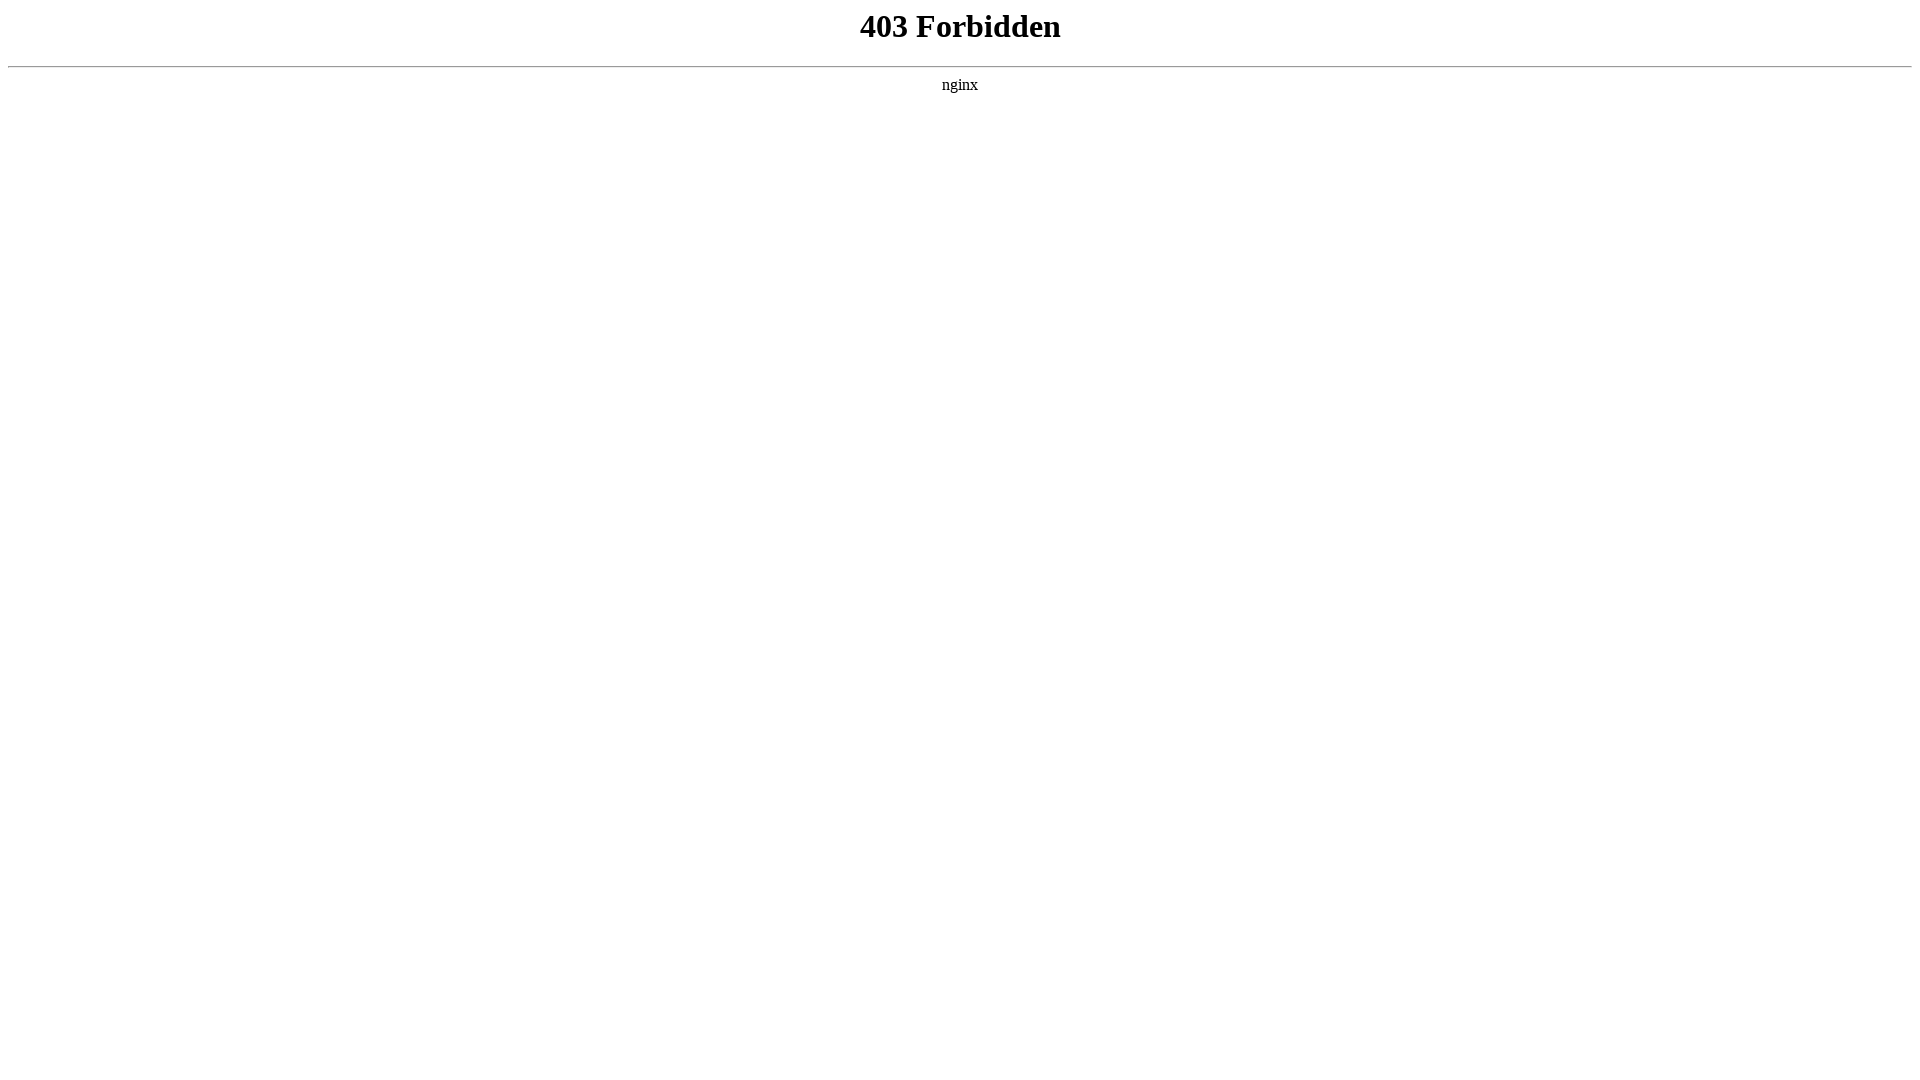

Page loaded successfully - DOM content fully rendered
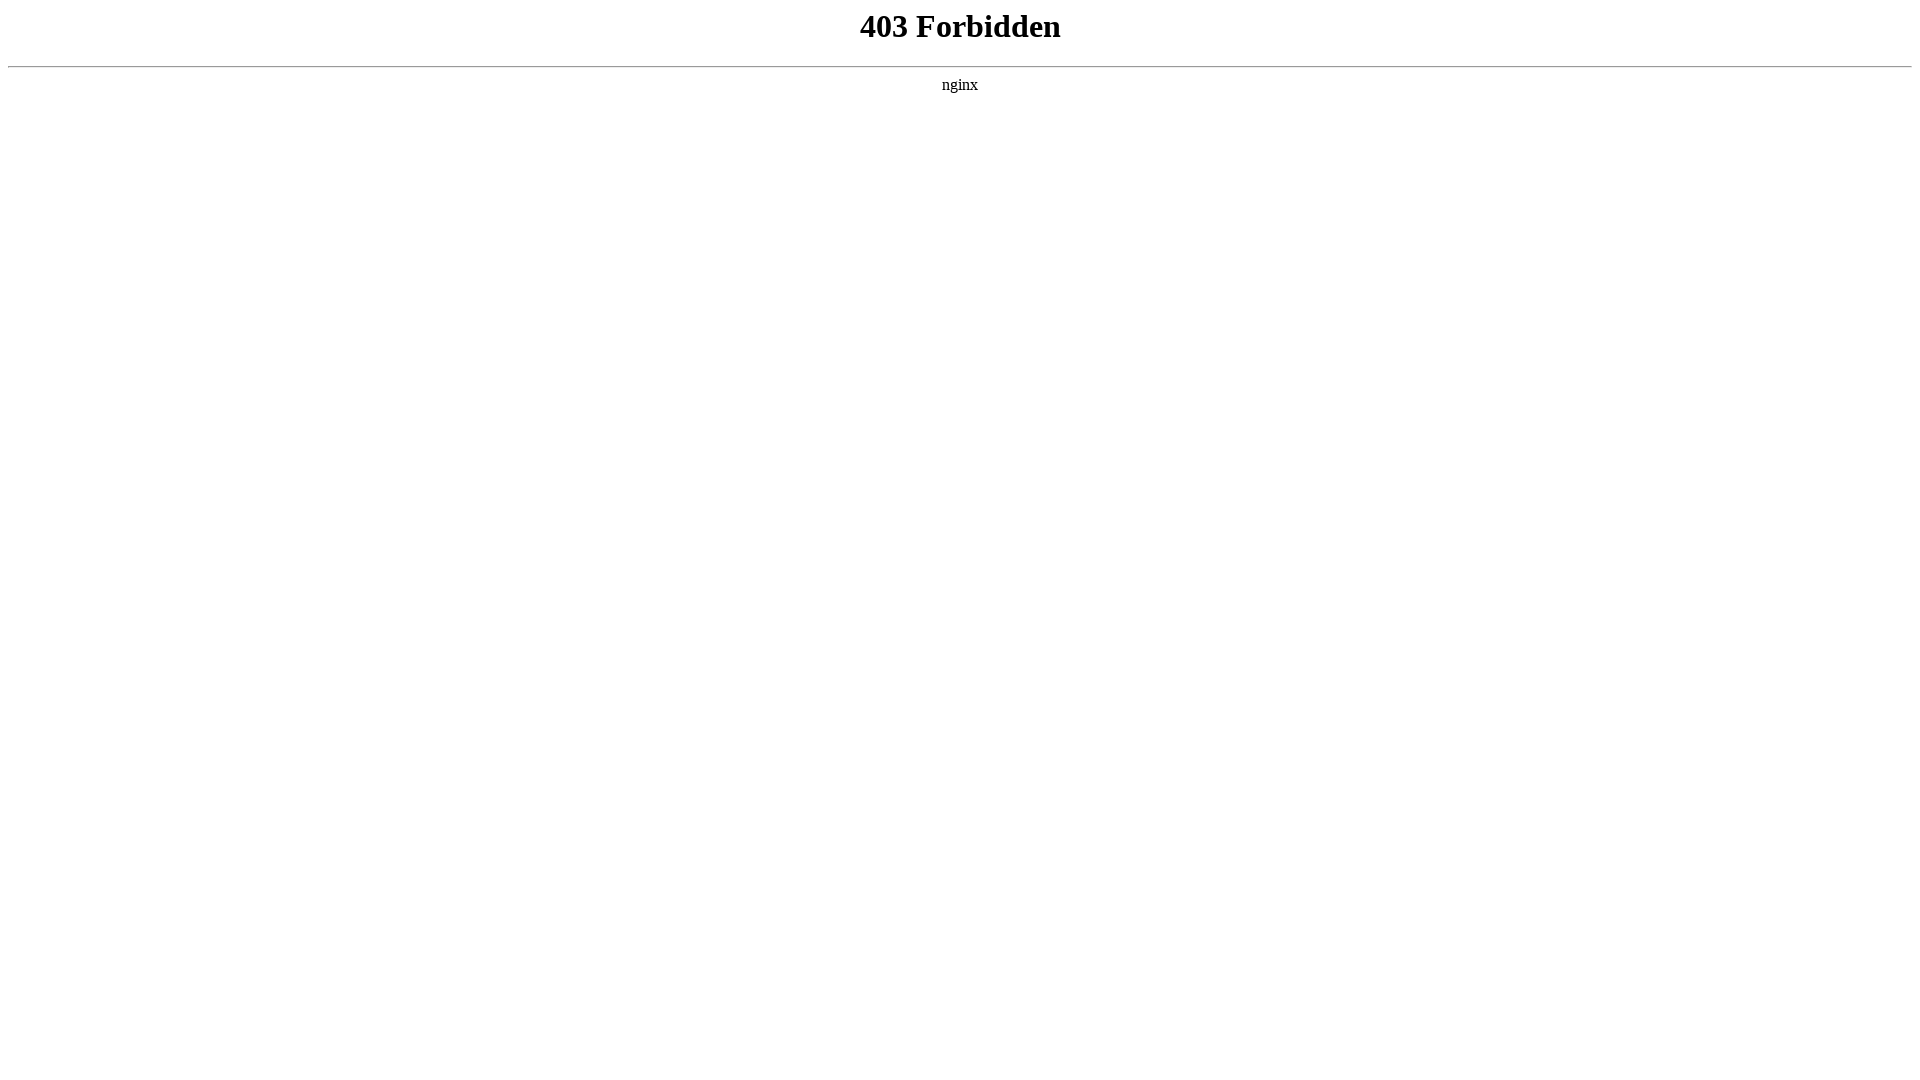

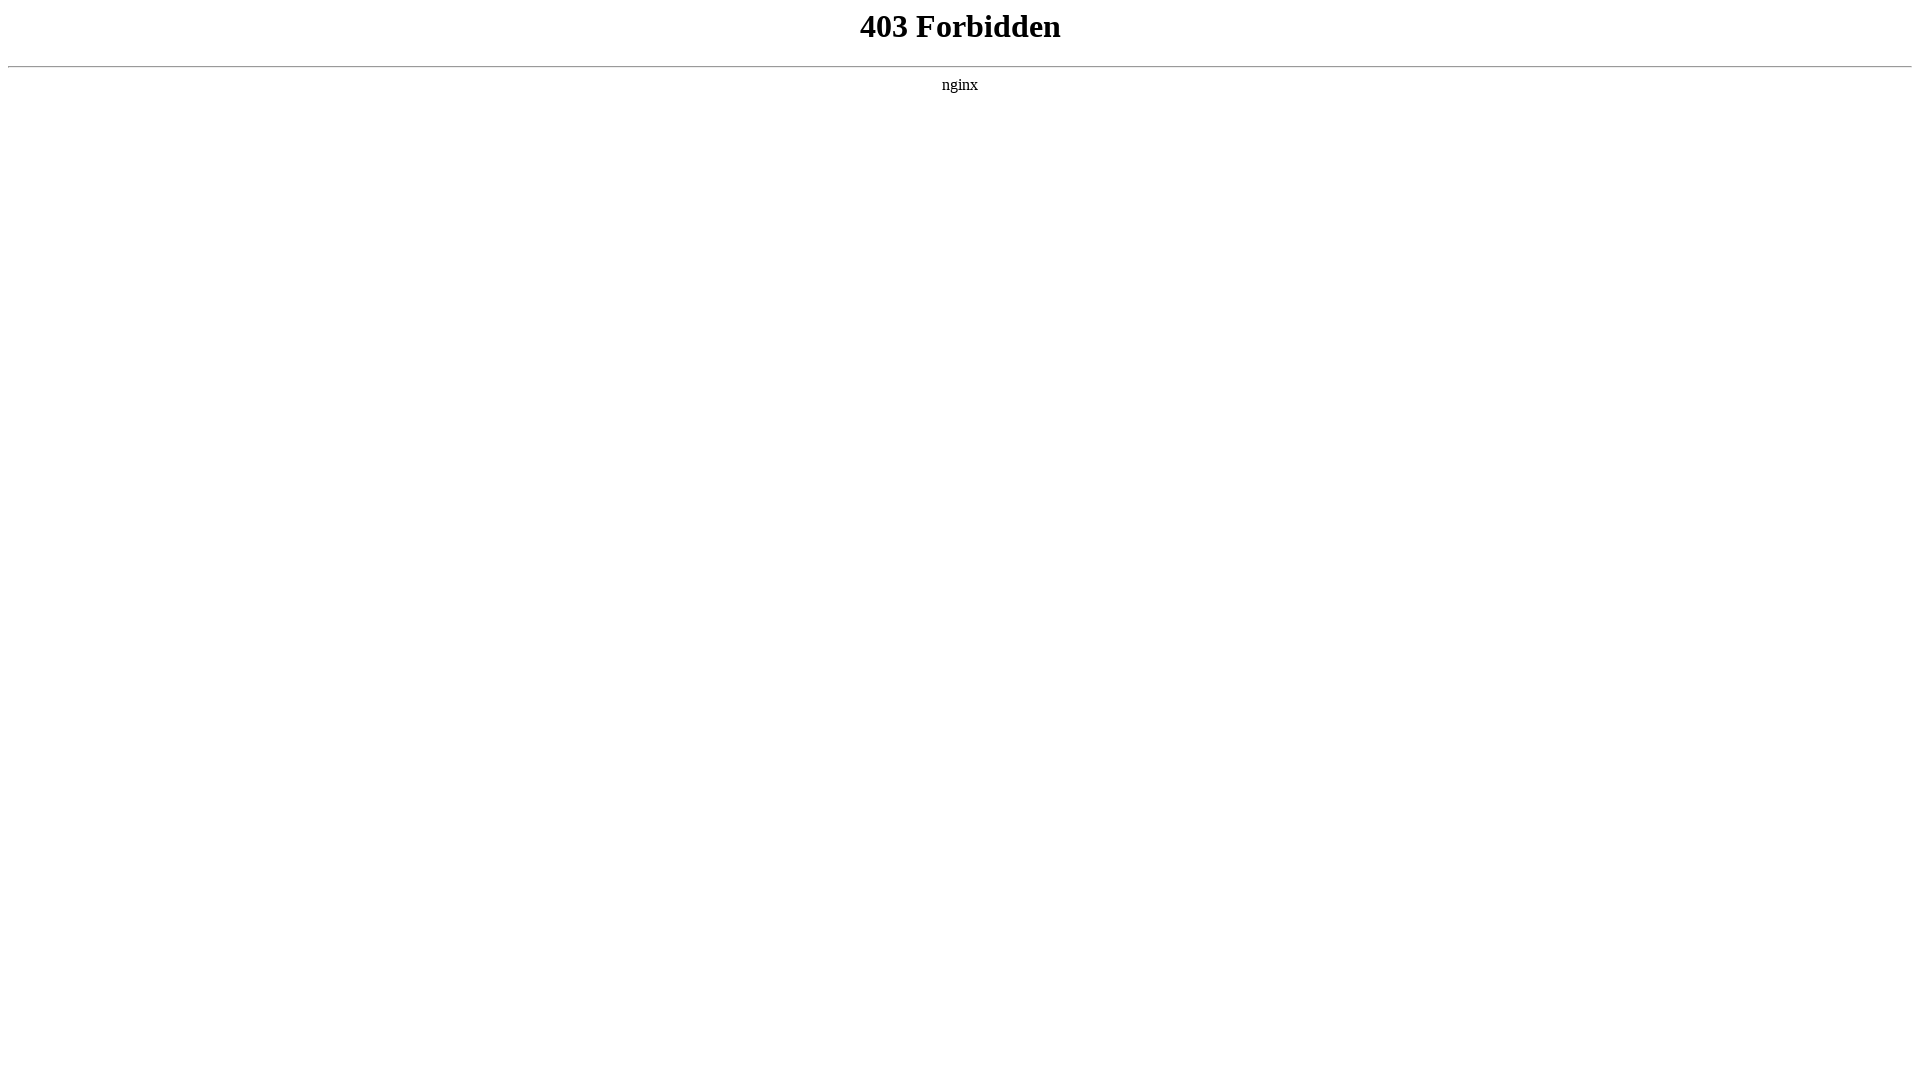